Navigates to OrangeHRM demo site and verifies the page loads by checking the current URL

Starting URL: https://opensource-demo.orangehrmlive.com

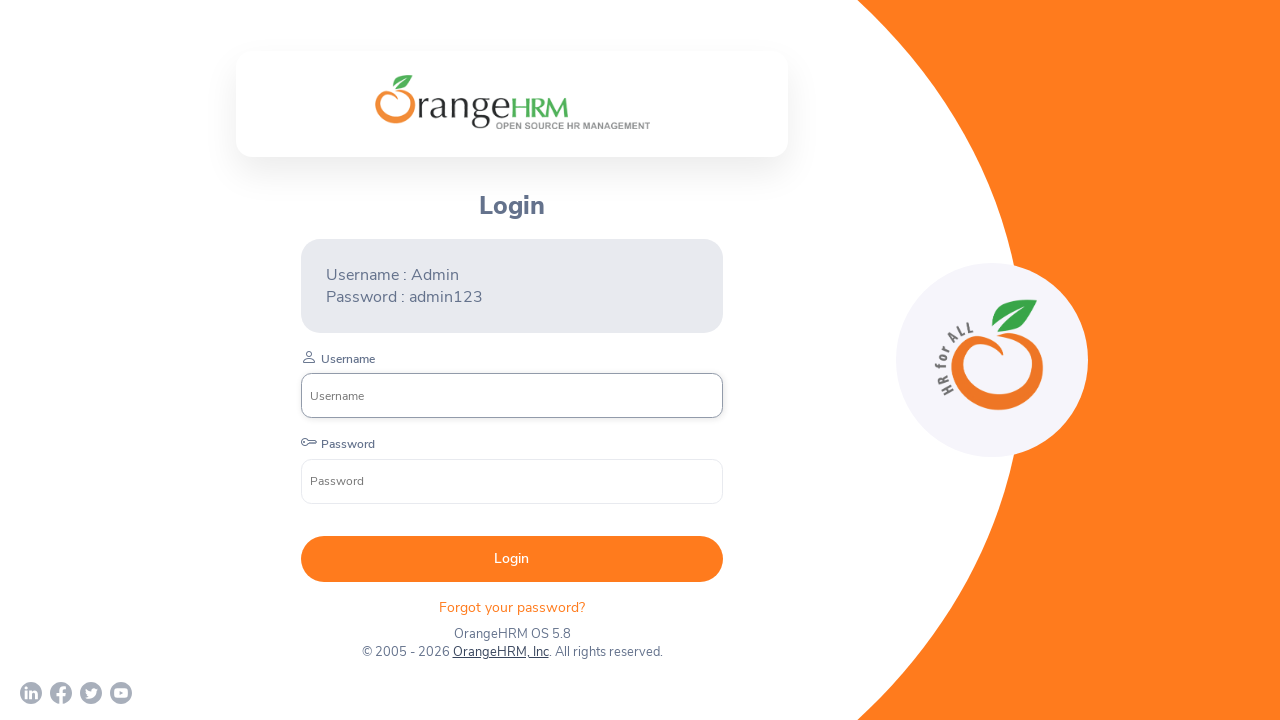

Waited for page to reach domcontentloaded state
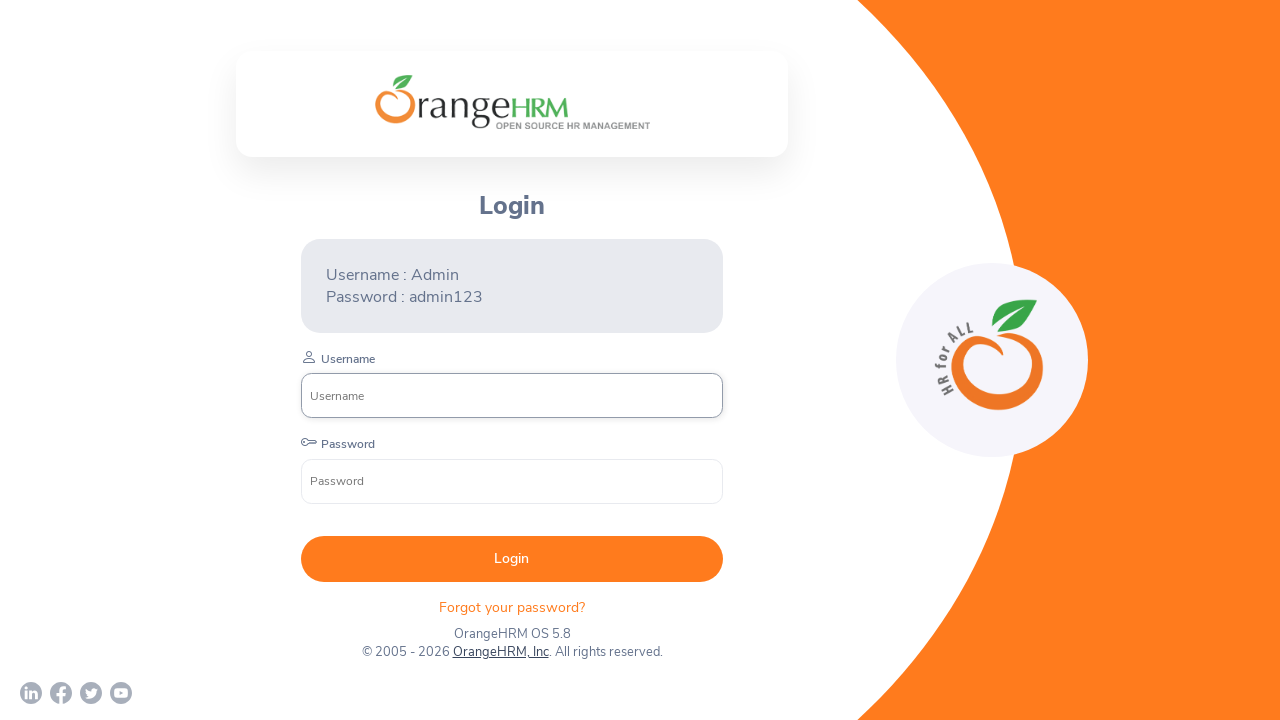

Retrieved current URL from OrangeHRM demo site
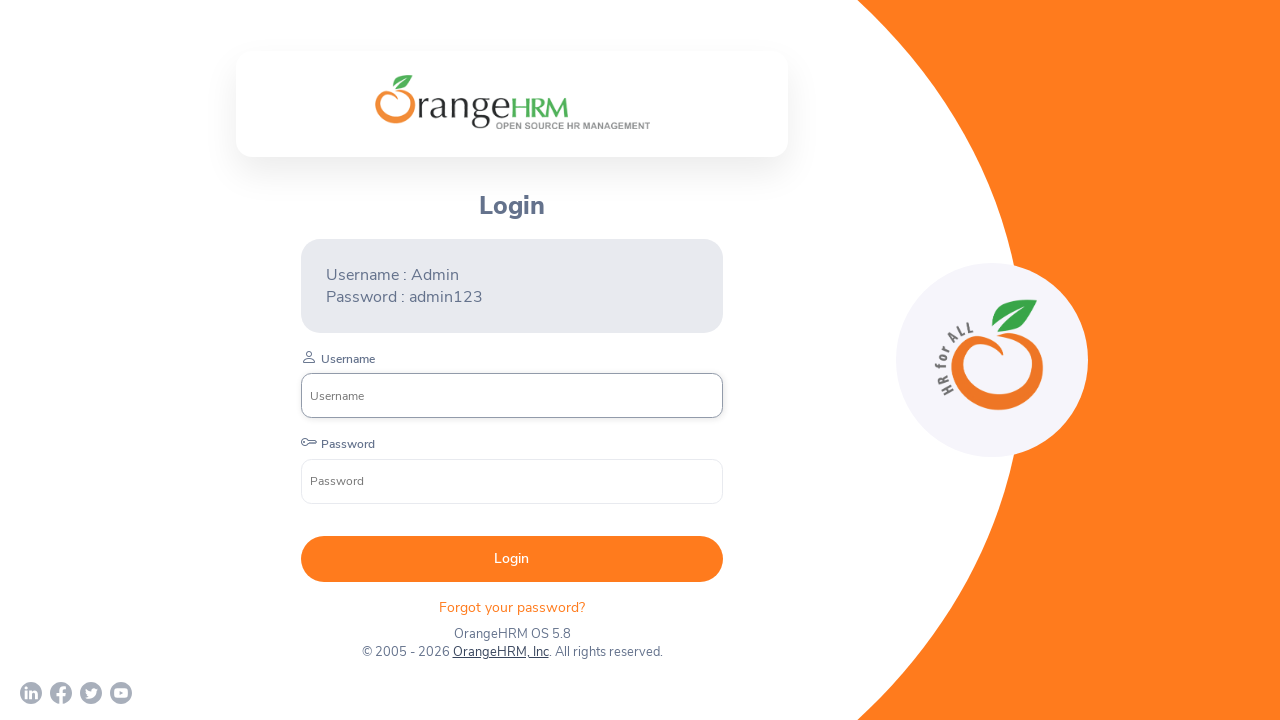

Printed current URL: https://opensource-demo.orangehrmlive.com/web/index.php/auth/login
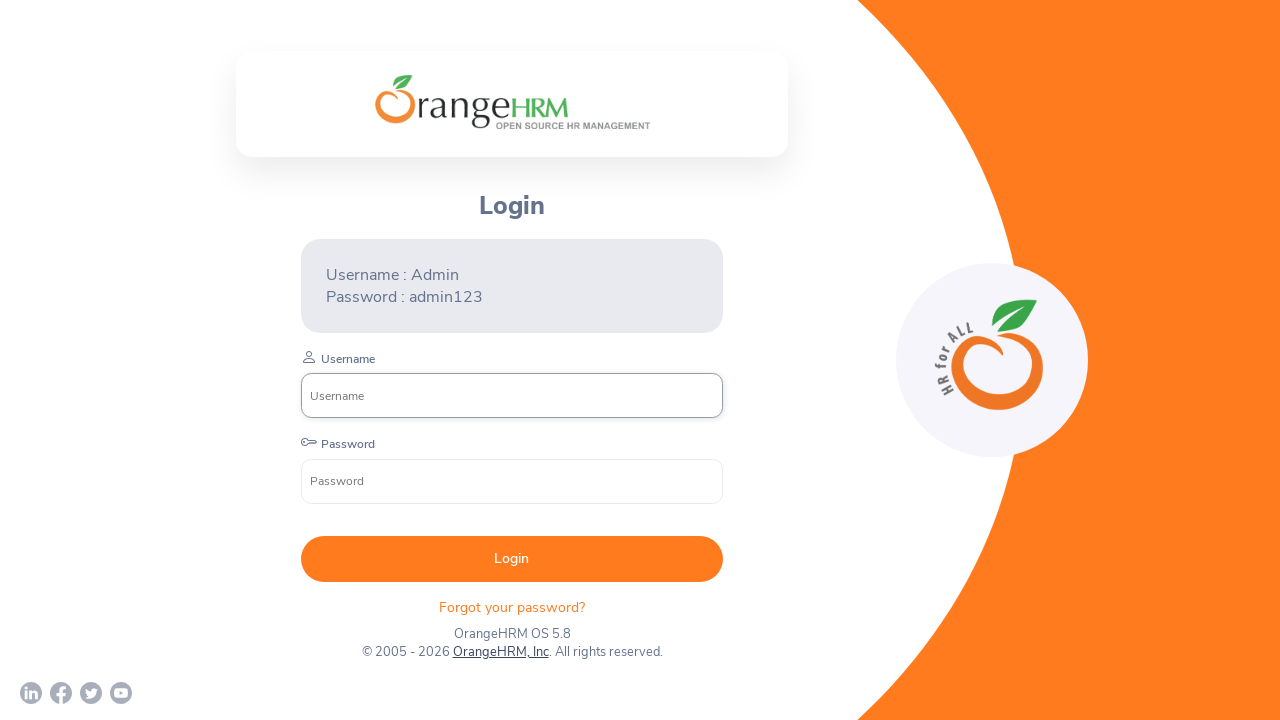

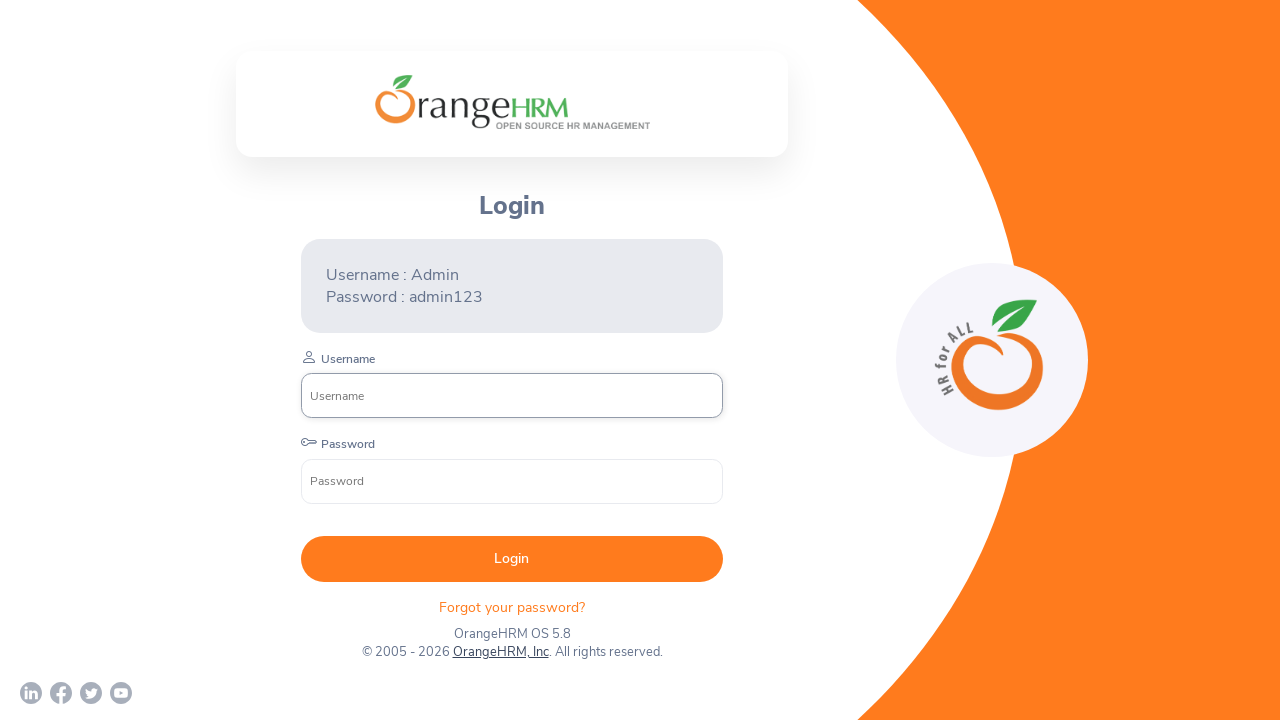